Tests navigation to "Refrigerators" category and verifies the page title matches

Starting URL: http://intershop5.skillbox.ru/

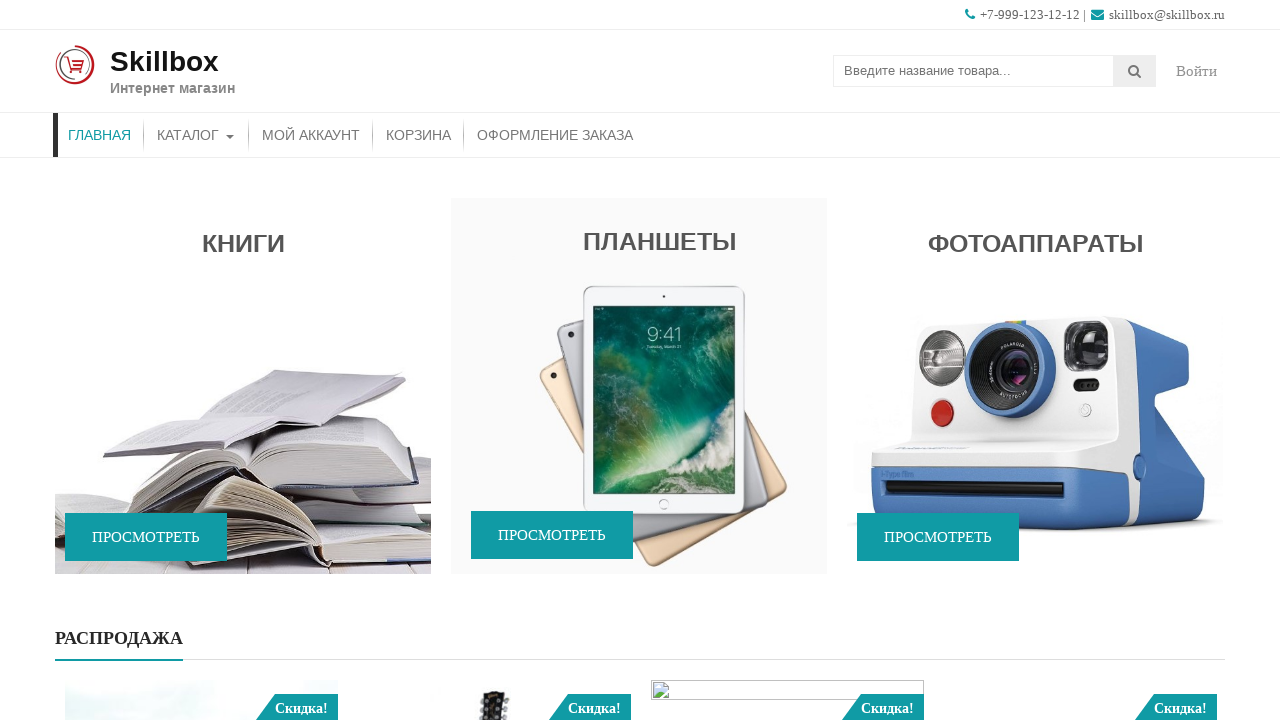

Clicked on Catalog menu item at (196, 135) on xpath=//*[contains(@class, 'store-menu')]//*[.='Каталог']
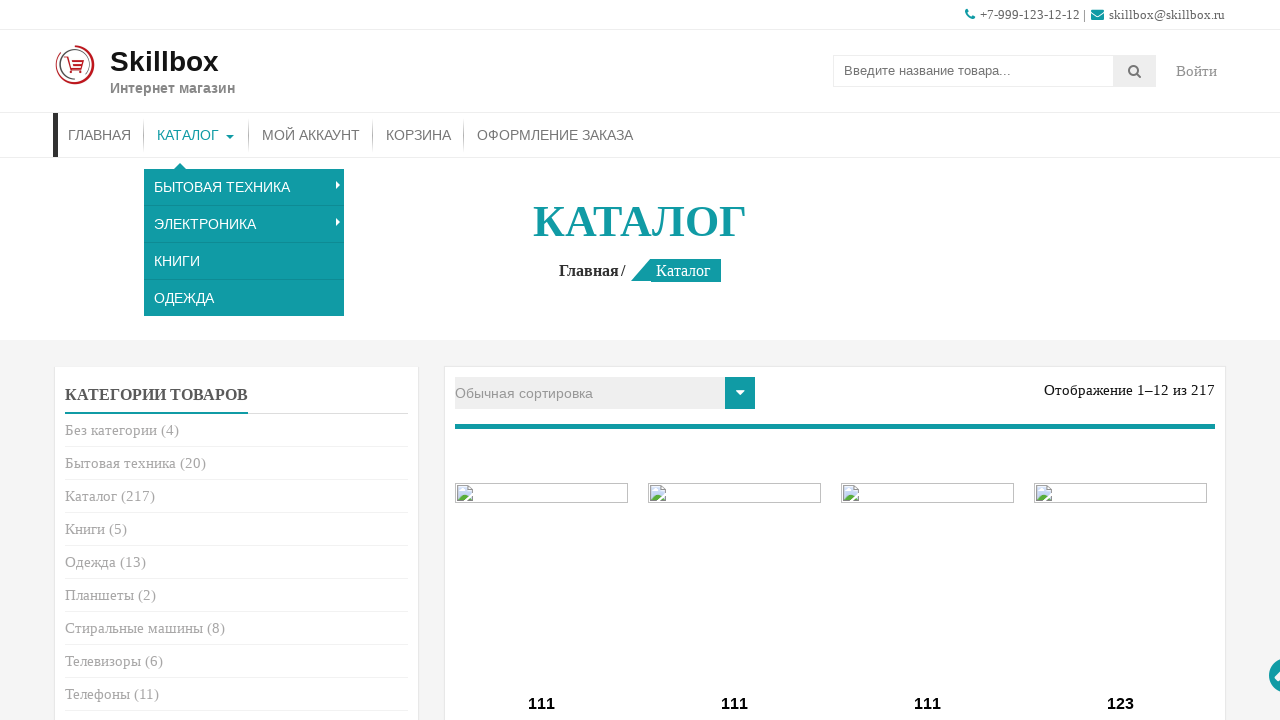

Clicked on Refrigerators category link at (112, 360) on xpath=//*[contains(@class, 'cat-item')]/*[.= 'Холодильники']
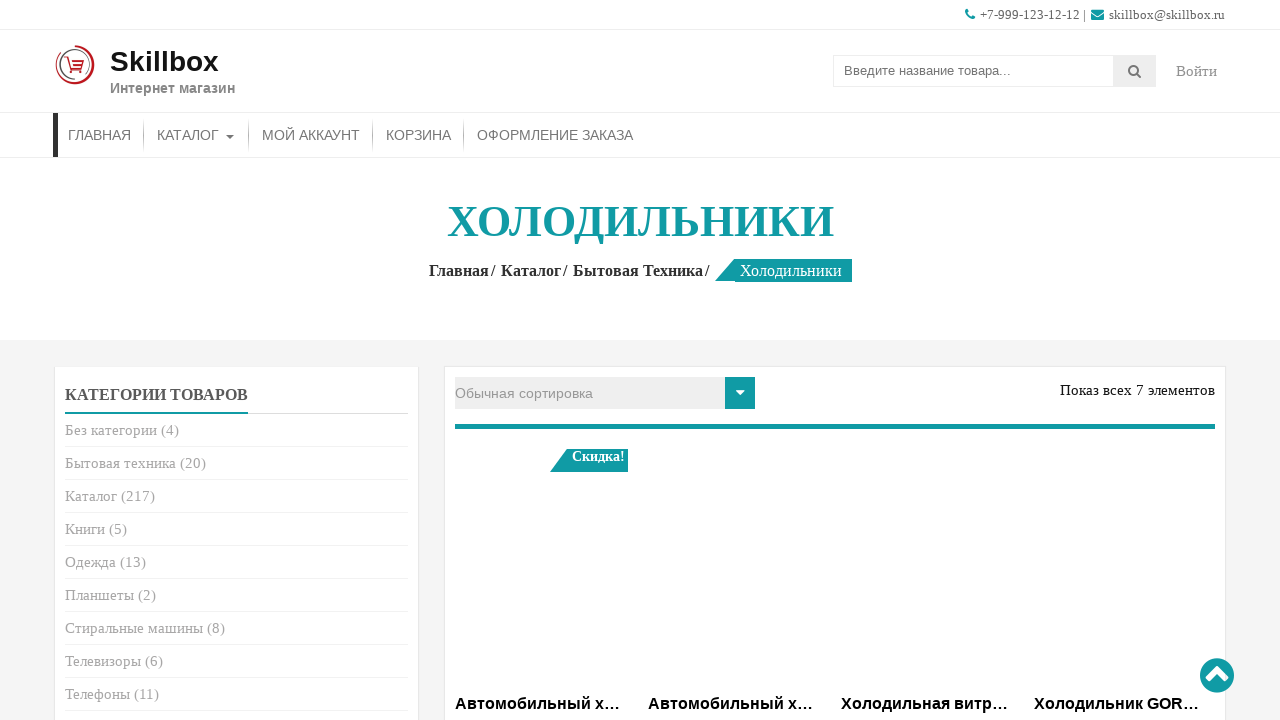

Page title loaded and verified
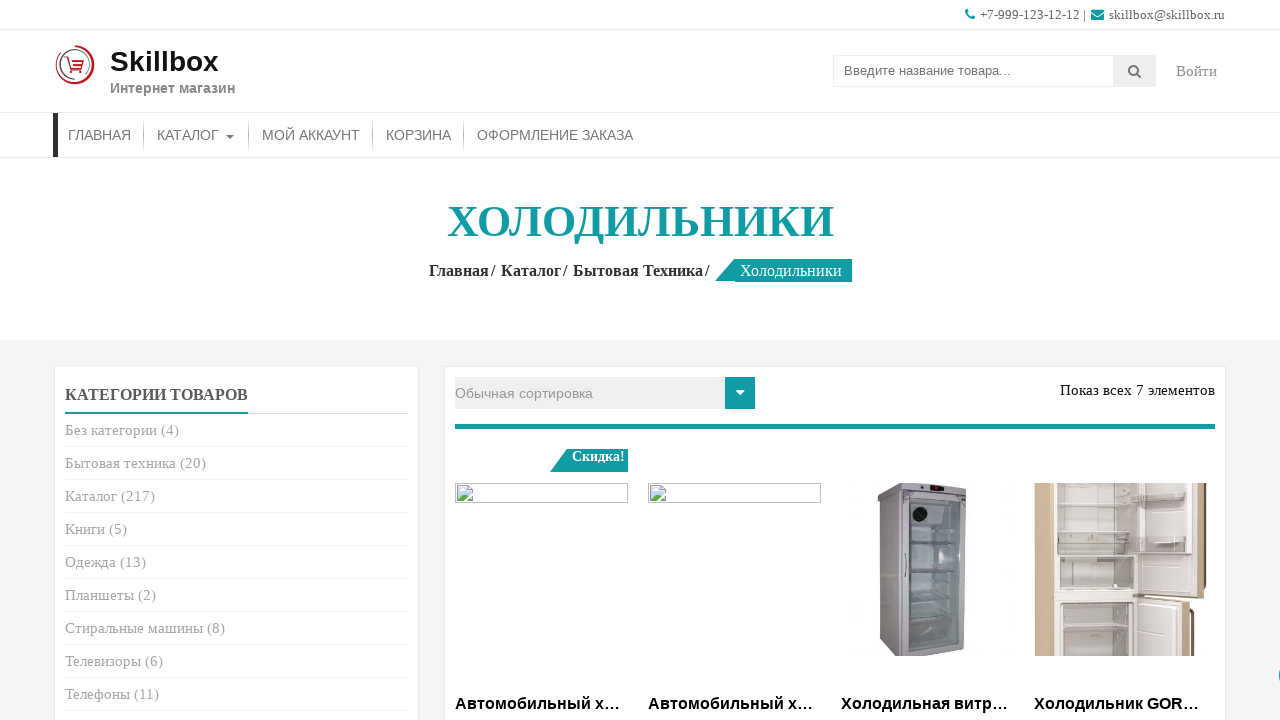

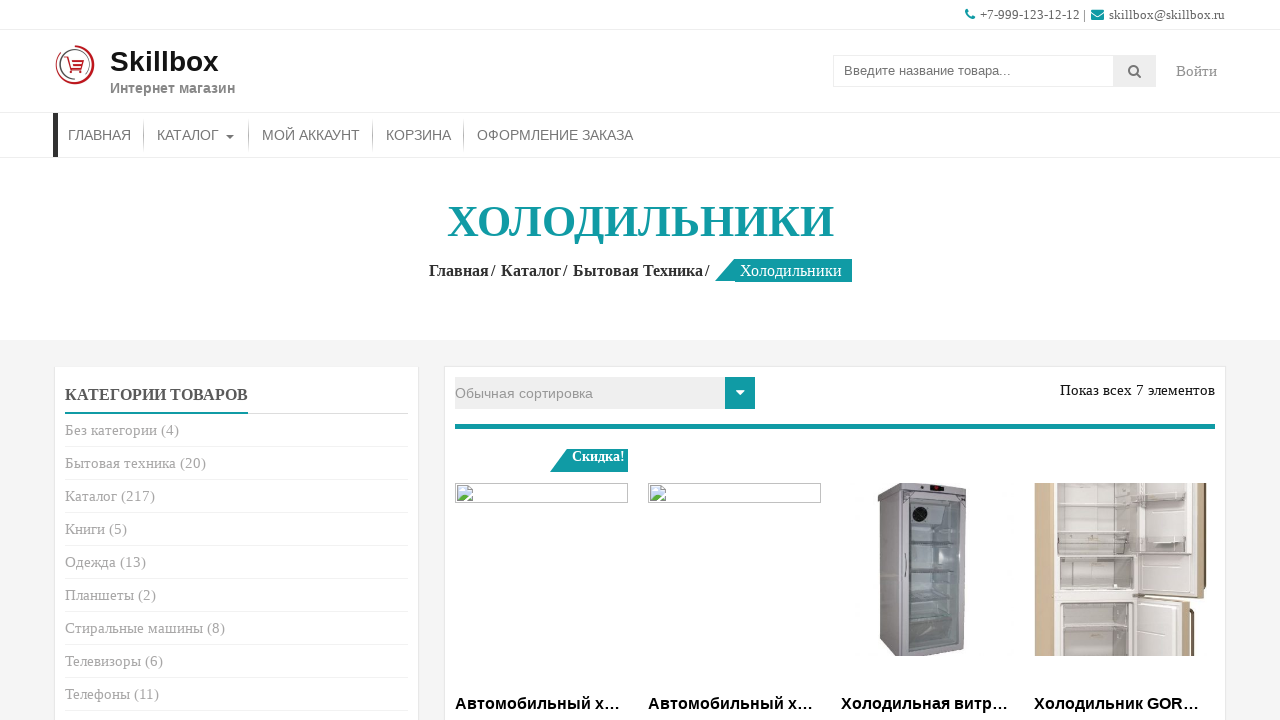